Tests basic calculator addition using CSS value selectors to click number buttons instead of name selectors

Starting URL: http://www.math.com/students/calculators/source/basic.htm

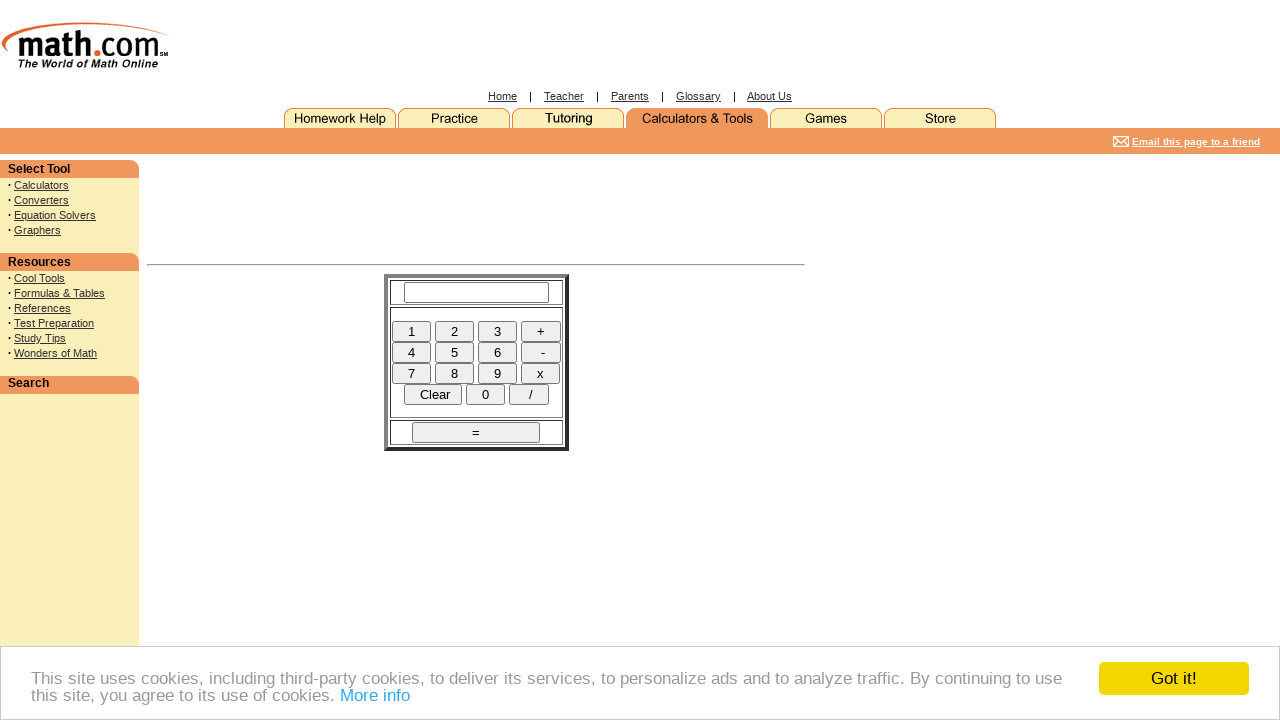

Calculator input field loaded
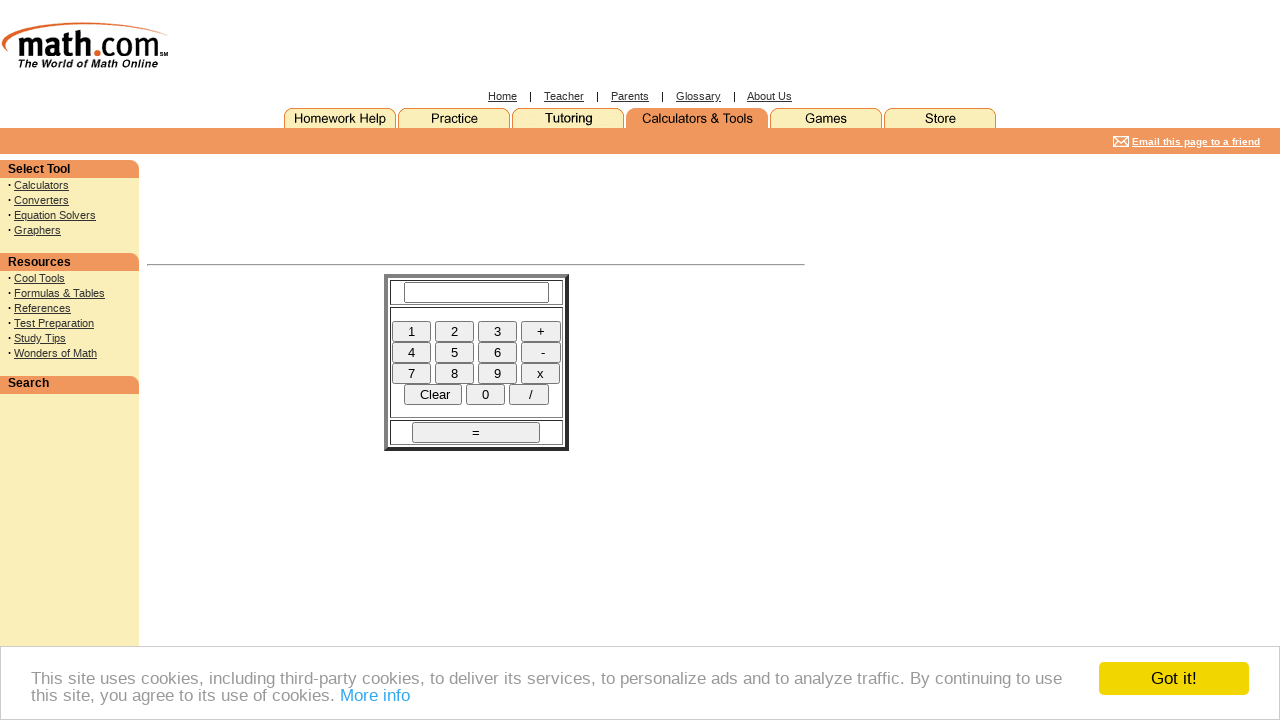

Cleared calculator input field on input[name='Input']
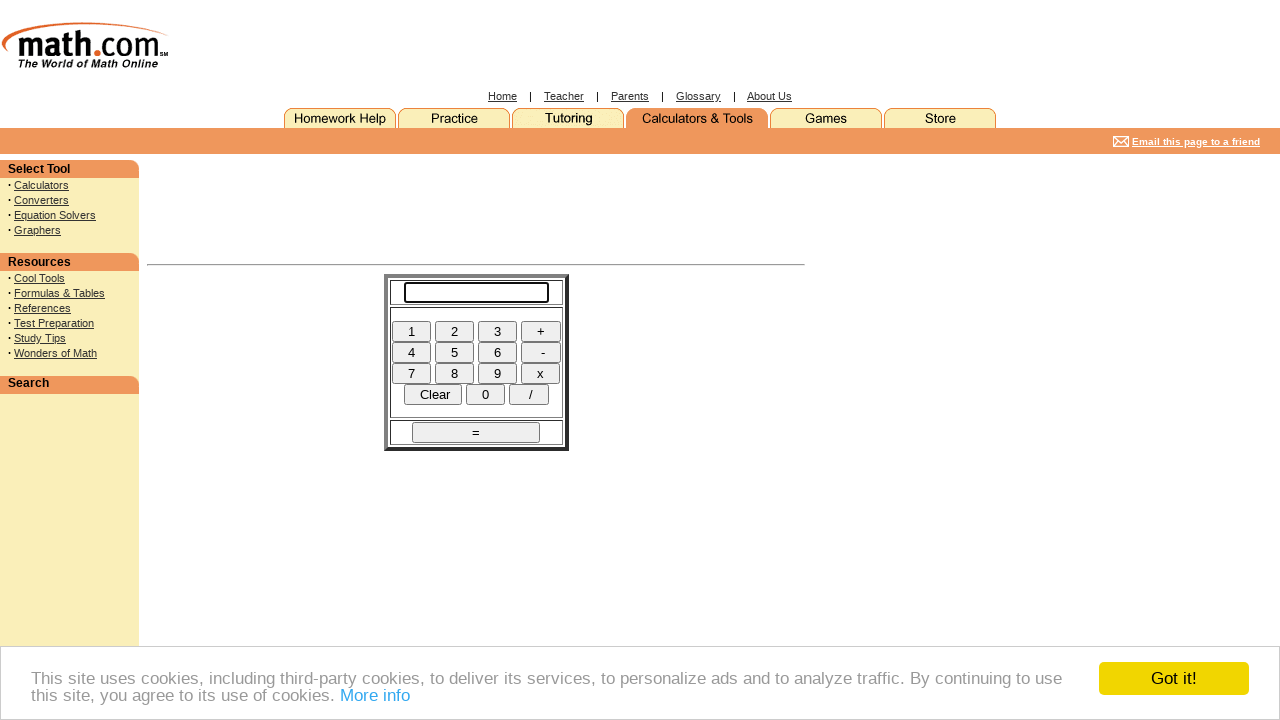

Clicked number button 6 at (497, 352) on input[value='  6  ']
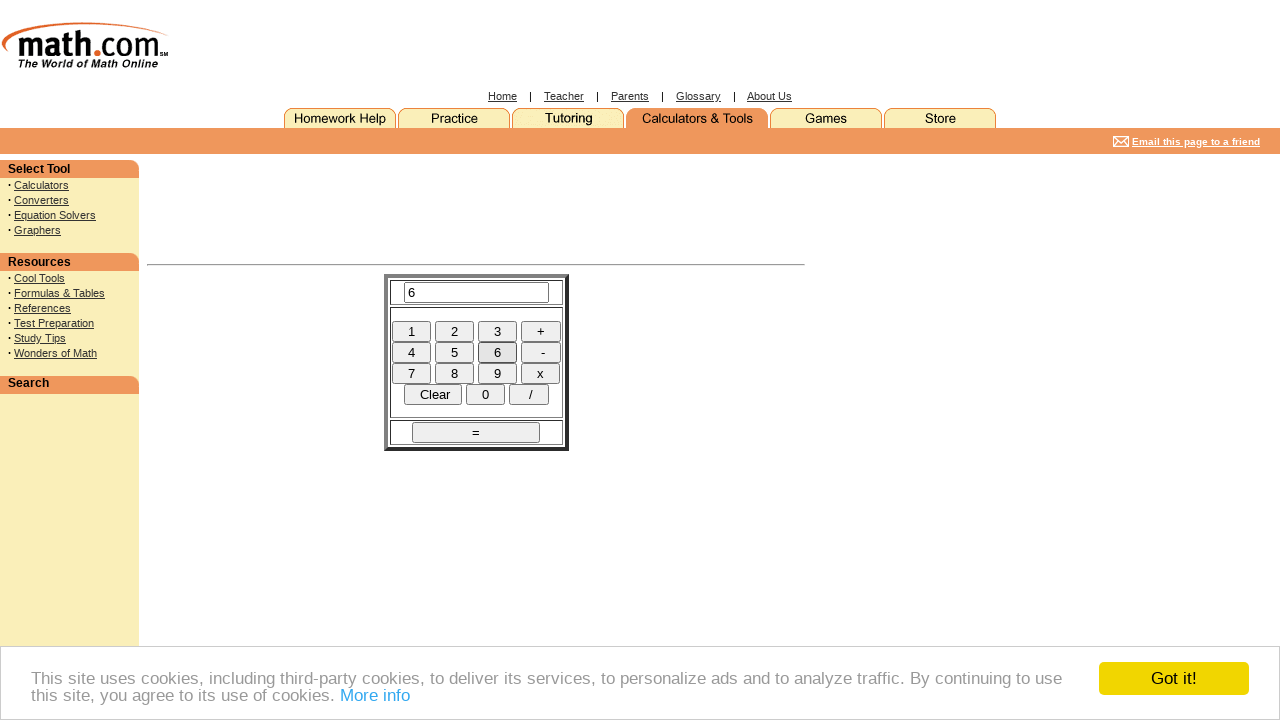

Clicked plus (+) button at (540, 331) on input[name='plus']
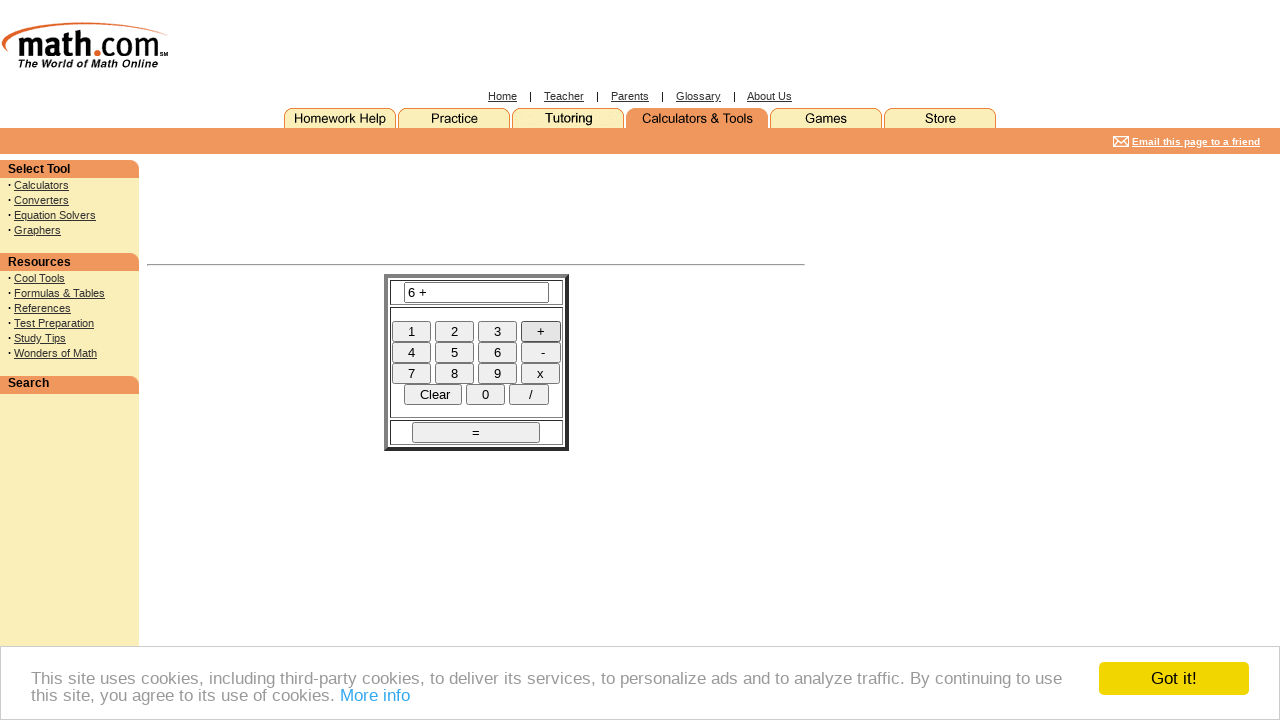

Clicked number button 4 at (411, 352) on input[value='  4  ']
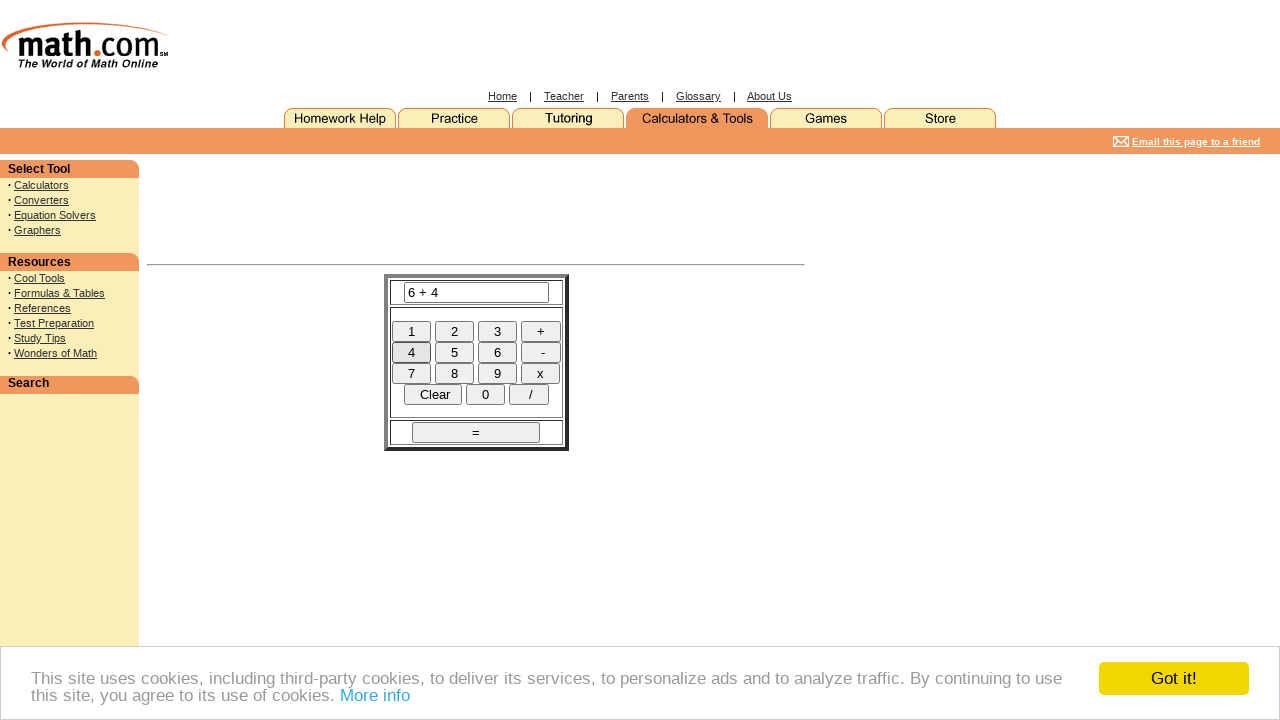

Clicked equals (=) button to calculate result at (476, 432) on input[name='DoIt']
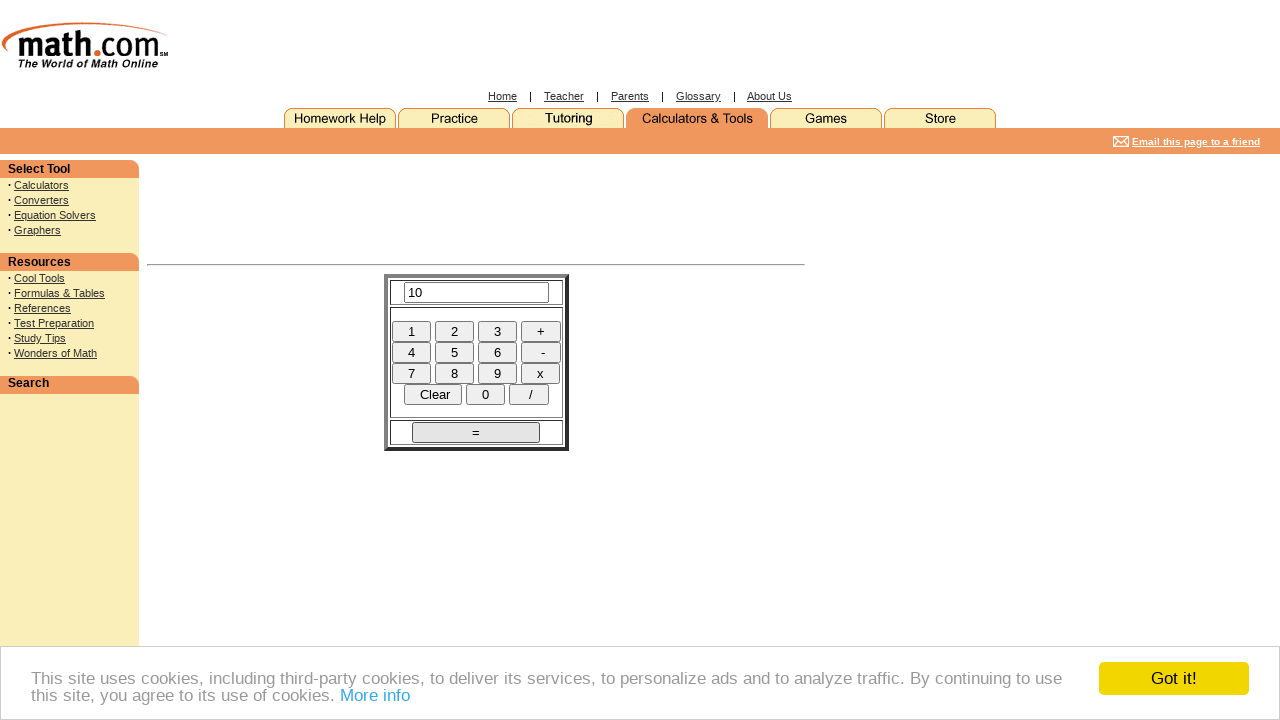

Calculator result displayed in input field
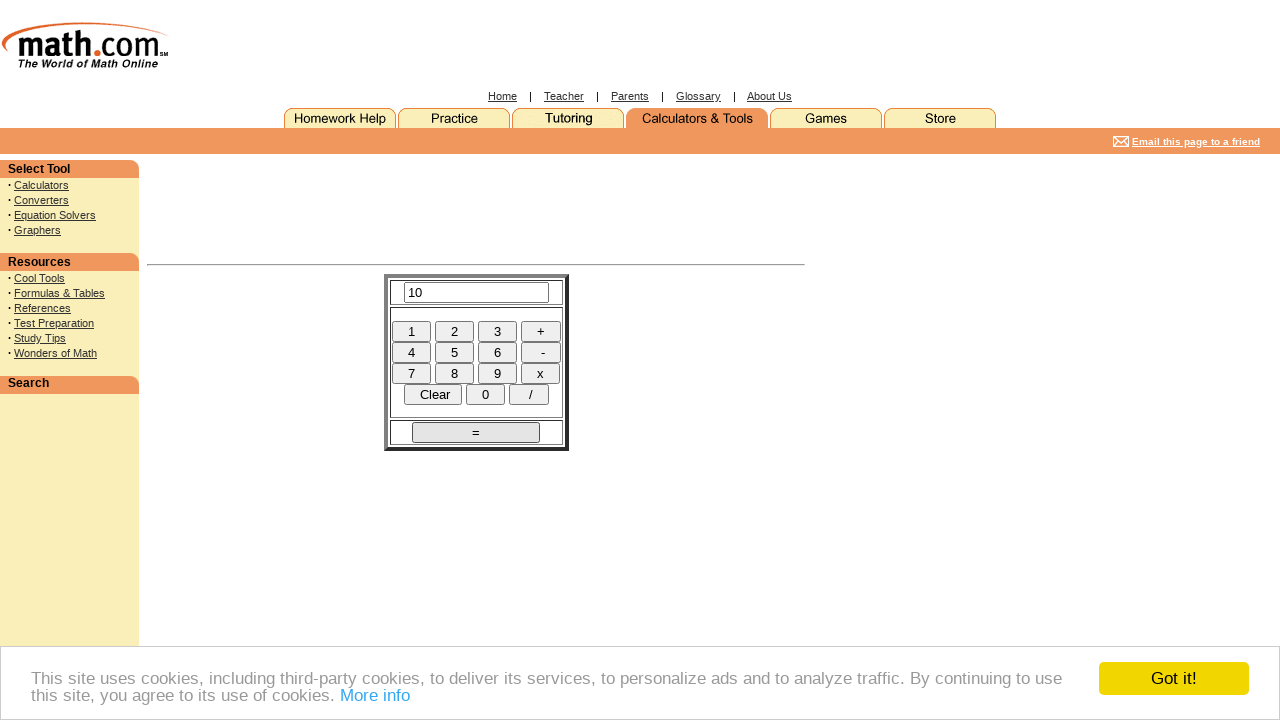

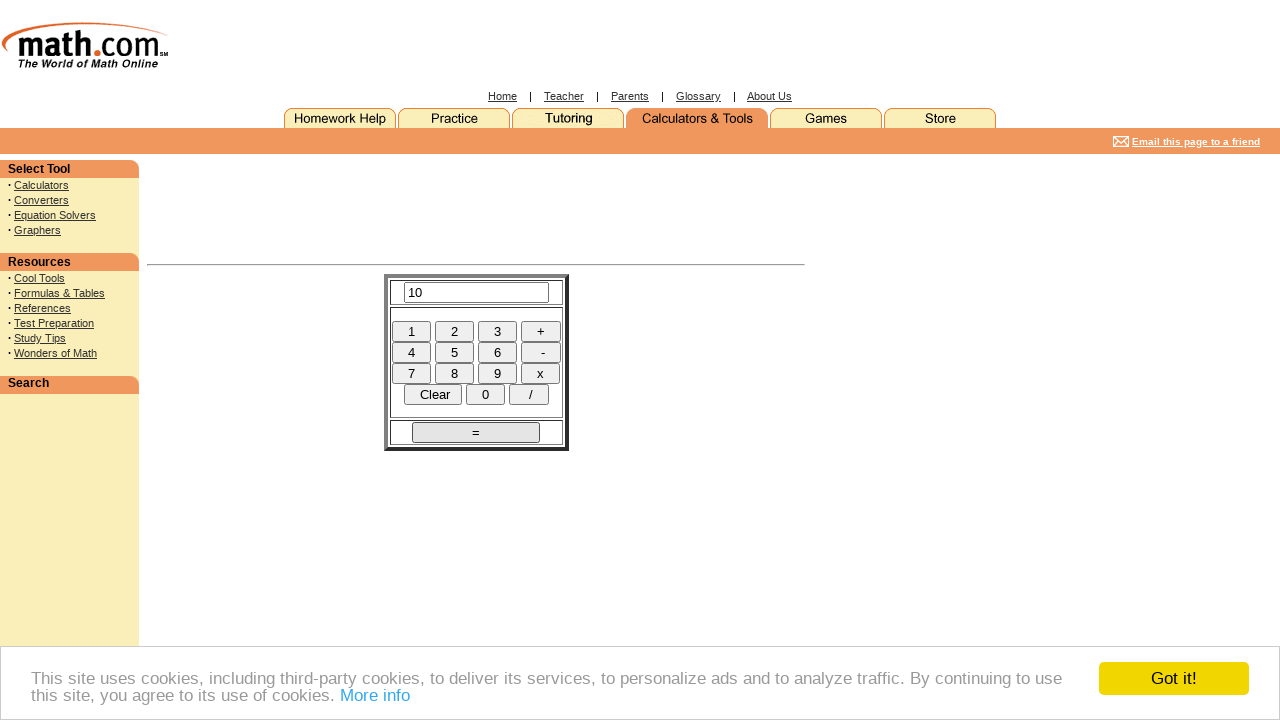